Tests a complete form submission flow including checkbox, radio button, dropdown, password field, then navigates to shop page and adds Nokia Edge product to cart

Starting URL: https://rahulshettyacademy.com/angularpractice/

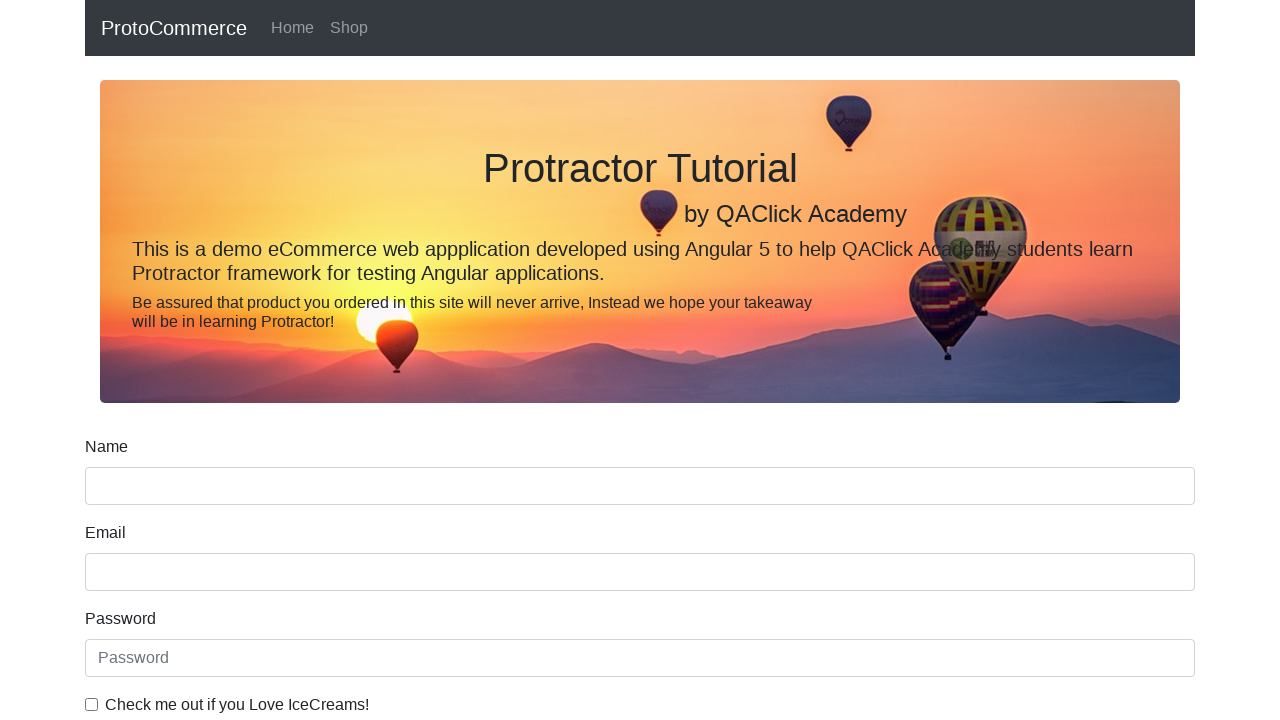

Clicked ice cream checkbox at (92, 704) on internal:label="Check me out if you Love IceCreams!"i
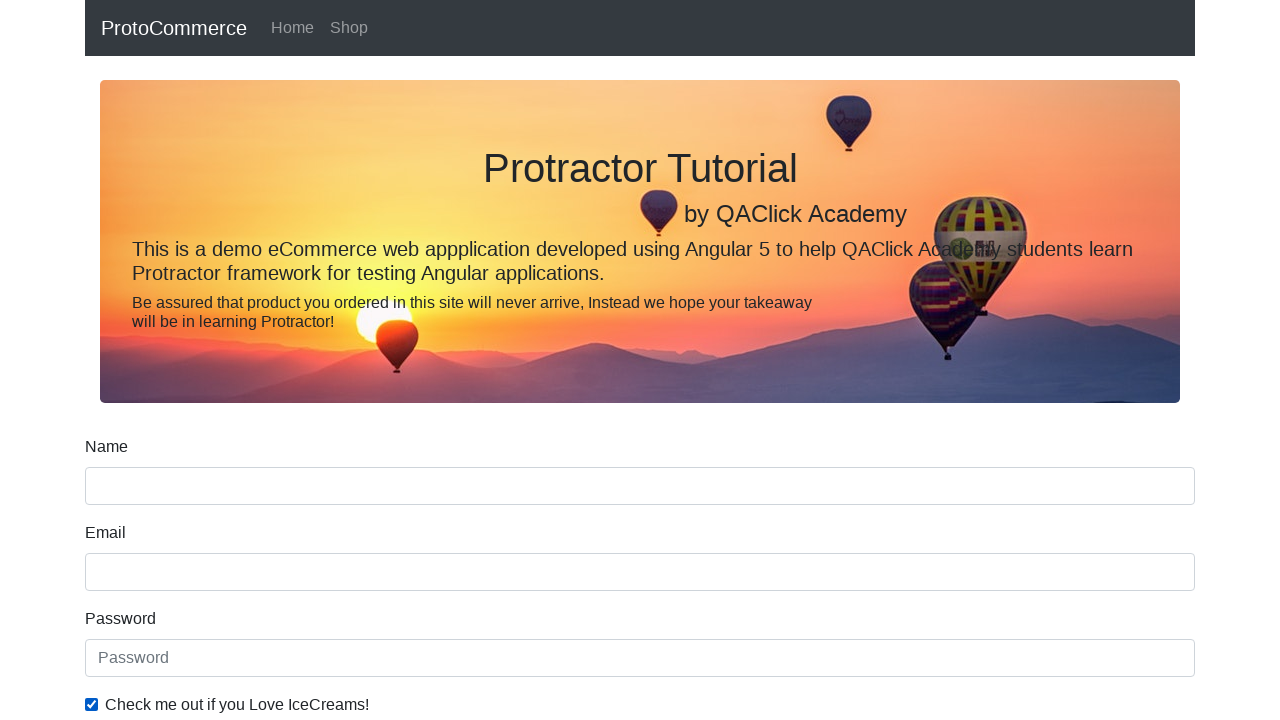

Checked Employed radio button at (326, 360) on internal:label="Employed"i
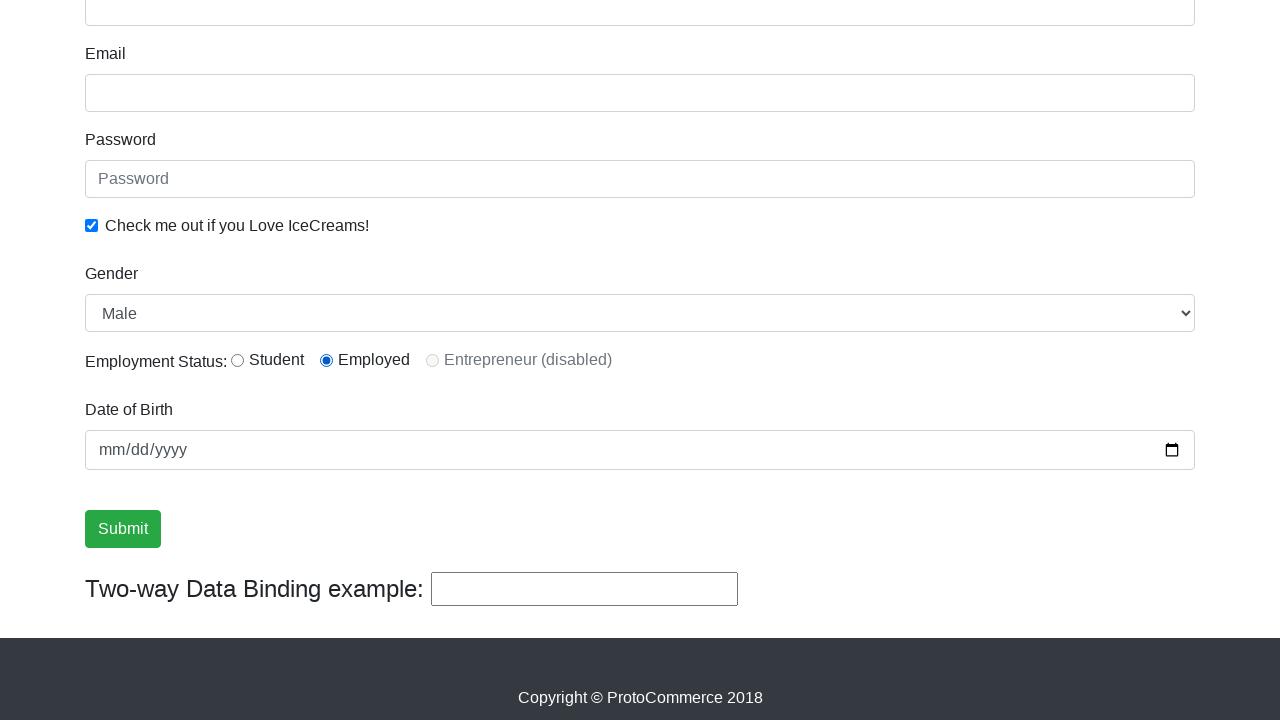

Selected Female from Gender dropdown on internal:label="Gender"i
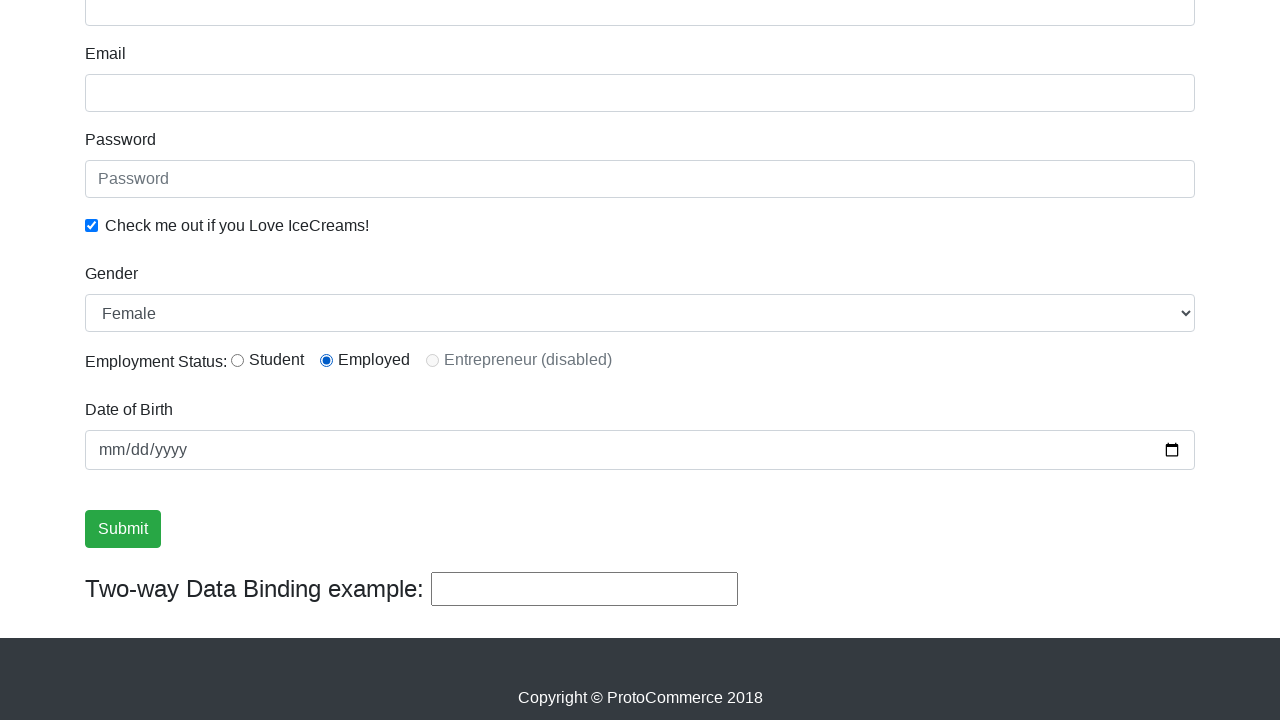

Filled password field with '123abc' on internal:attr=[placeholder="Password"i]
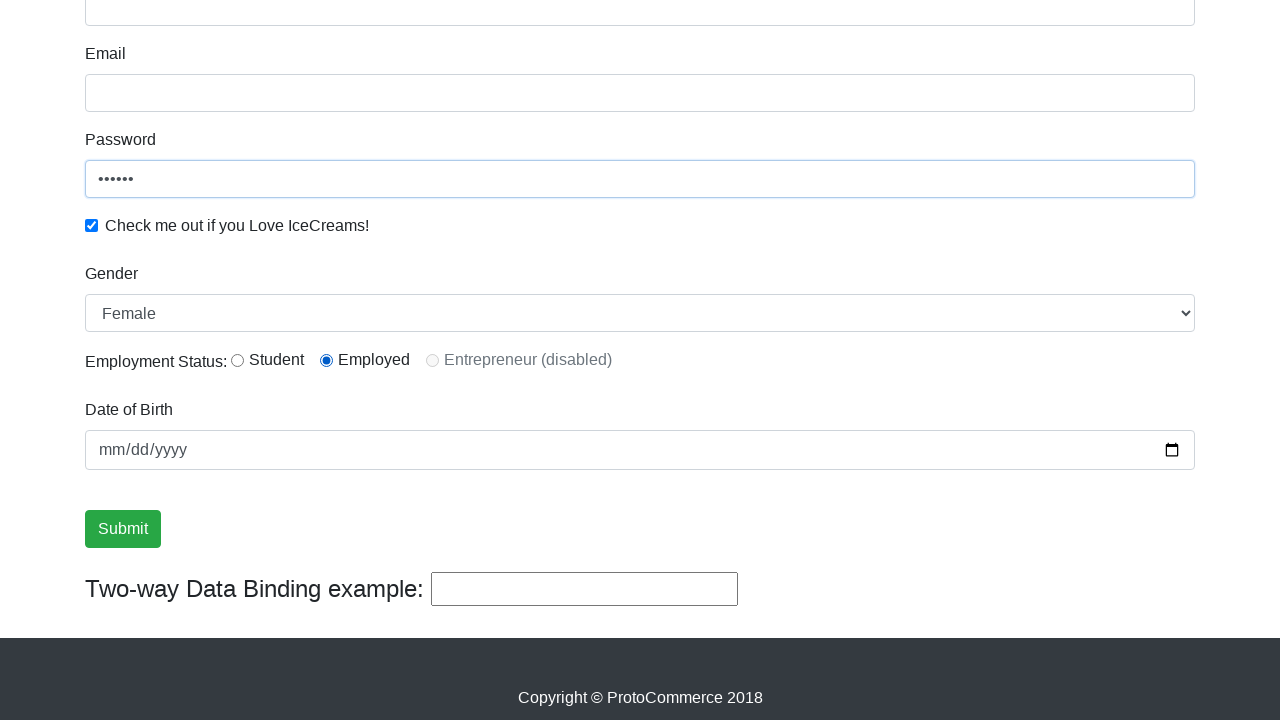

Clicked Submit button at (123, 529) on internal:role=button[name="Submit"i]
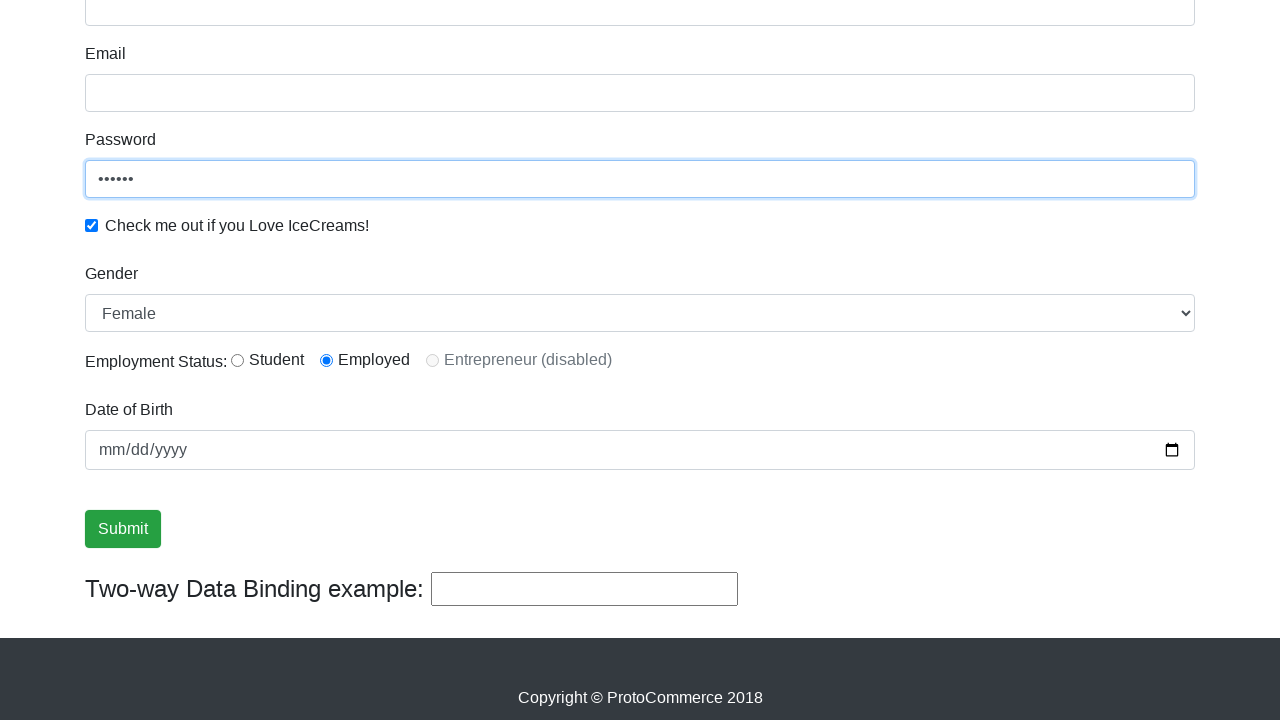

Verified success message is visible
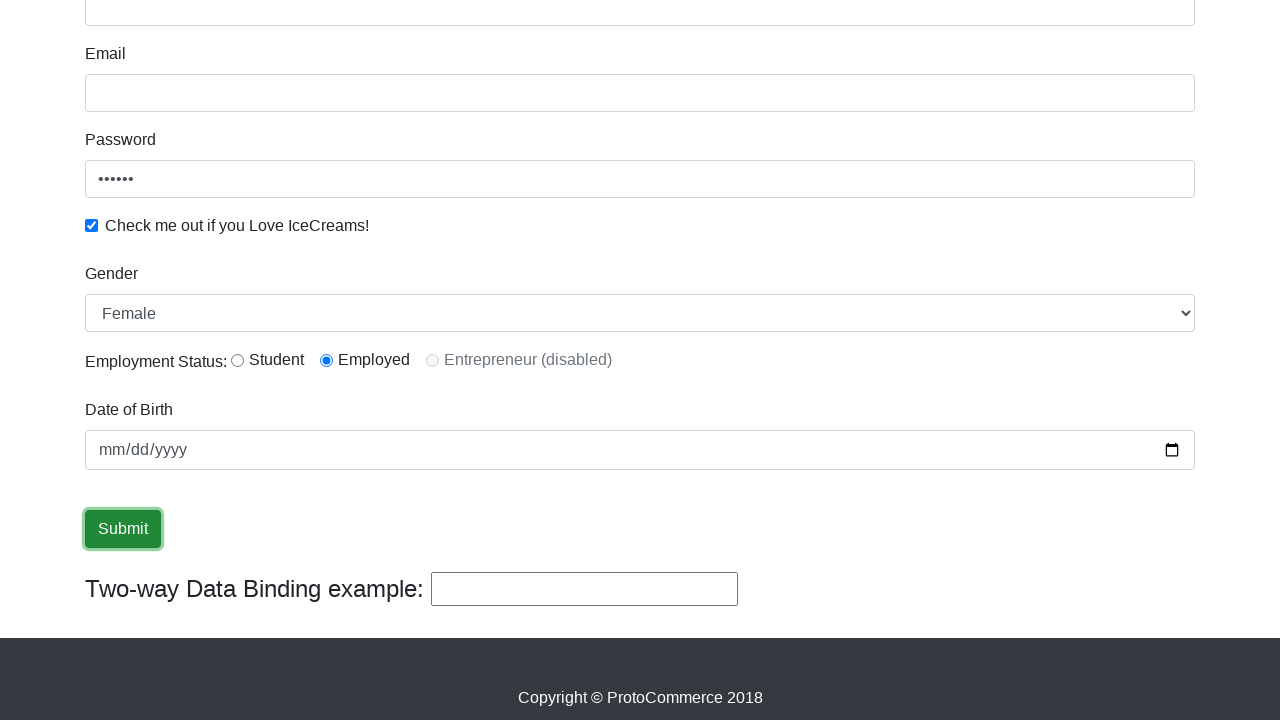

Clicked Shop link in navigation at (349, 28) on internal:role=link[name="Shop"i]
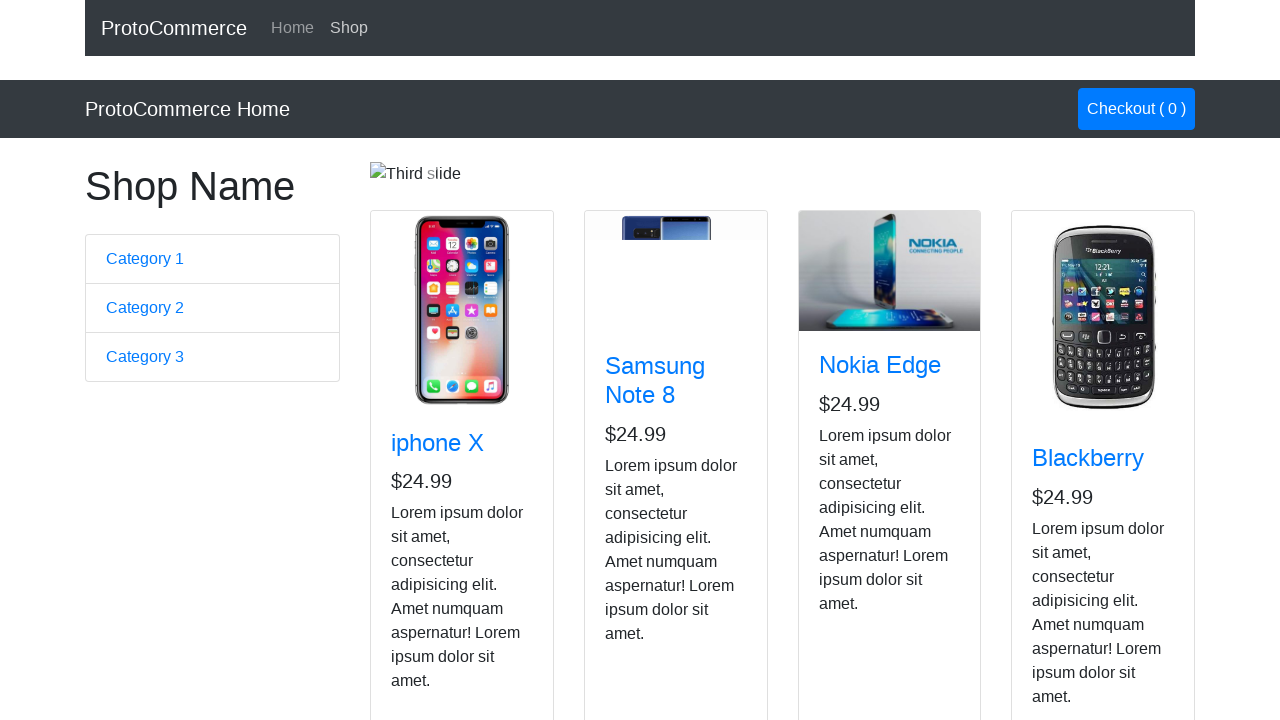

Clicked Add to Cart button for Nokia Edge product at (854, 528) on app-card >> internal:has-text="Nokia Edge"i >> internal:role=button
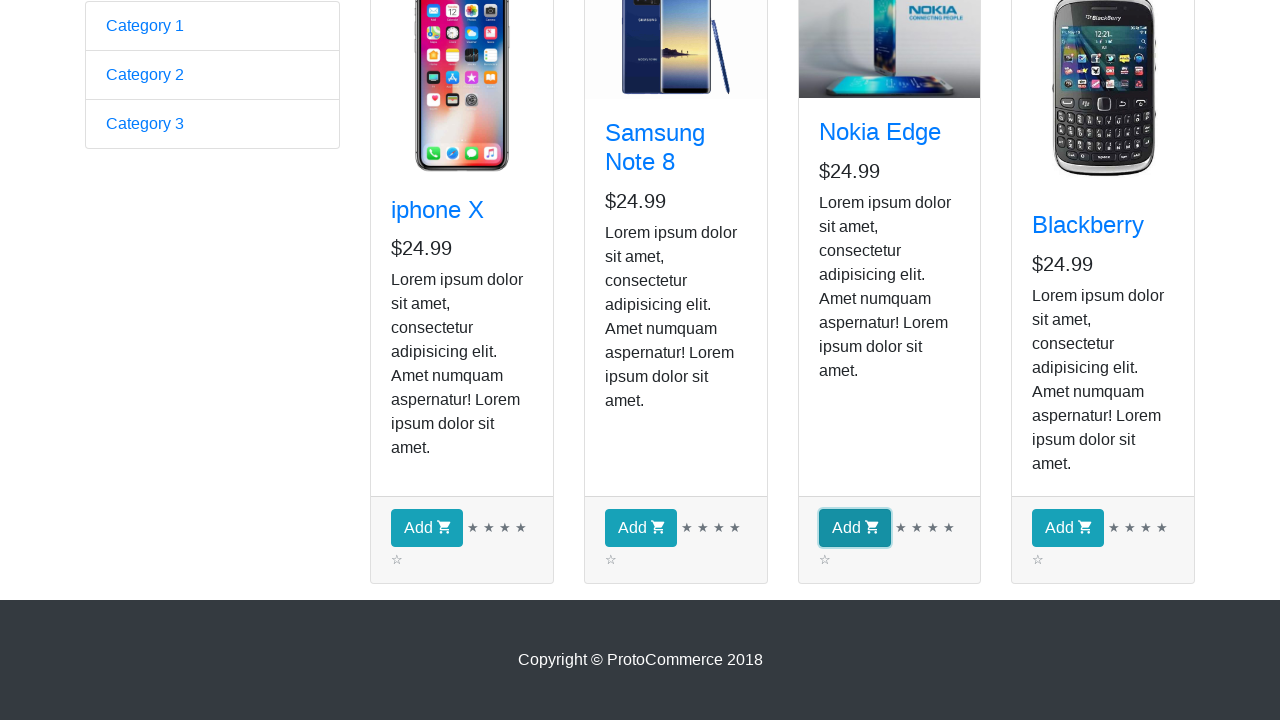

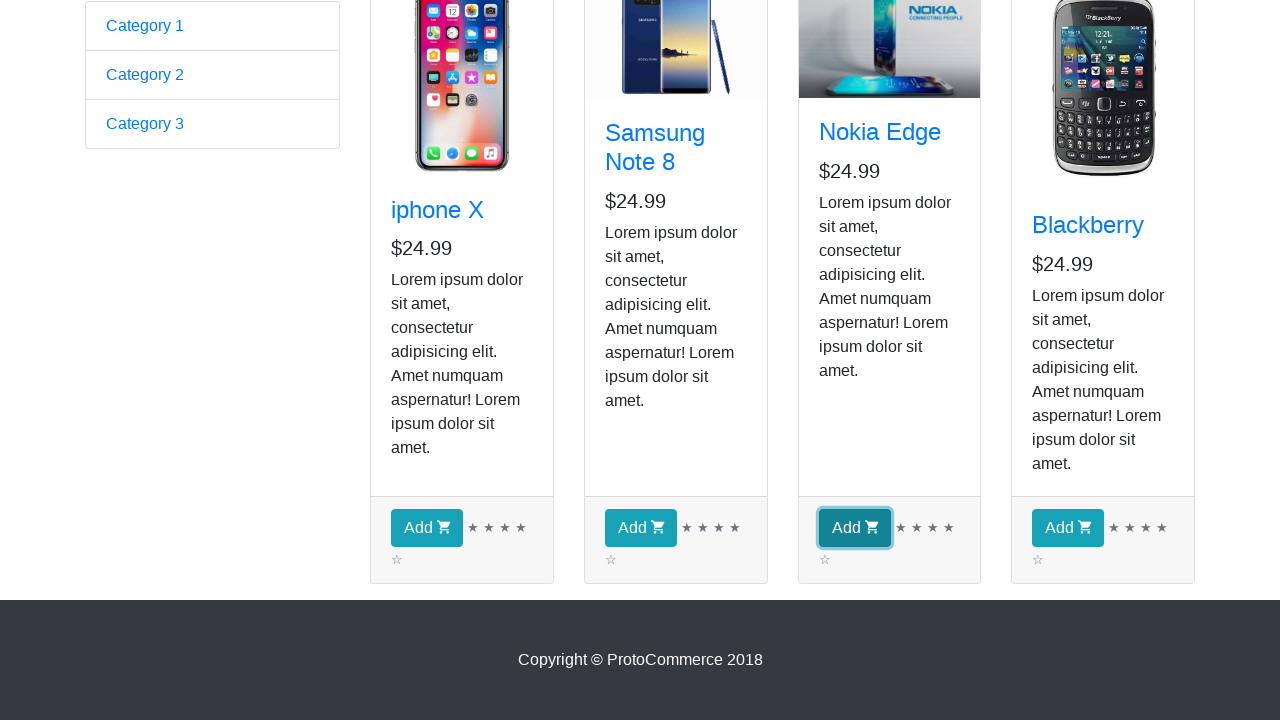